Tests a car test drive booking flow by selecting a car, engine and transmission options, filling in user information, and completing the booking

Starting URL: https://testdrive.andersenlab.com/

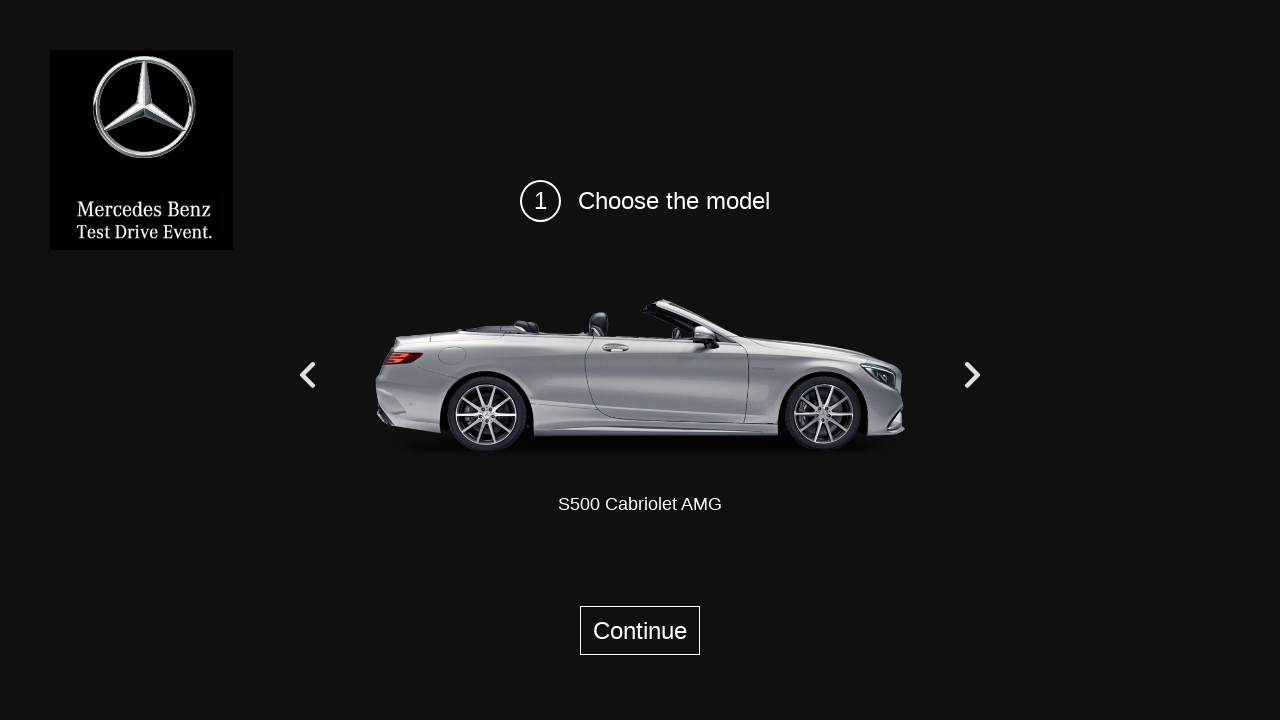

Clicked button to proceed from car selection to step 2 at (640, 630) on xpath=//*[@id="go_to_step_2"]
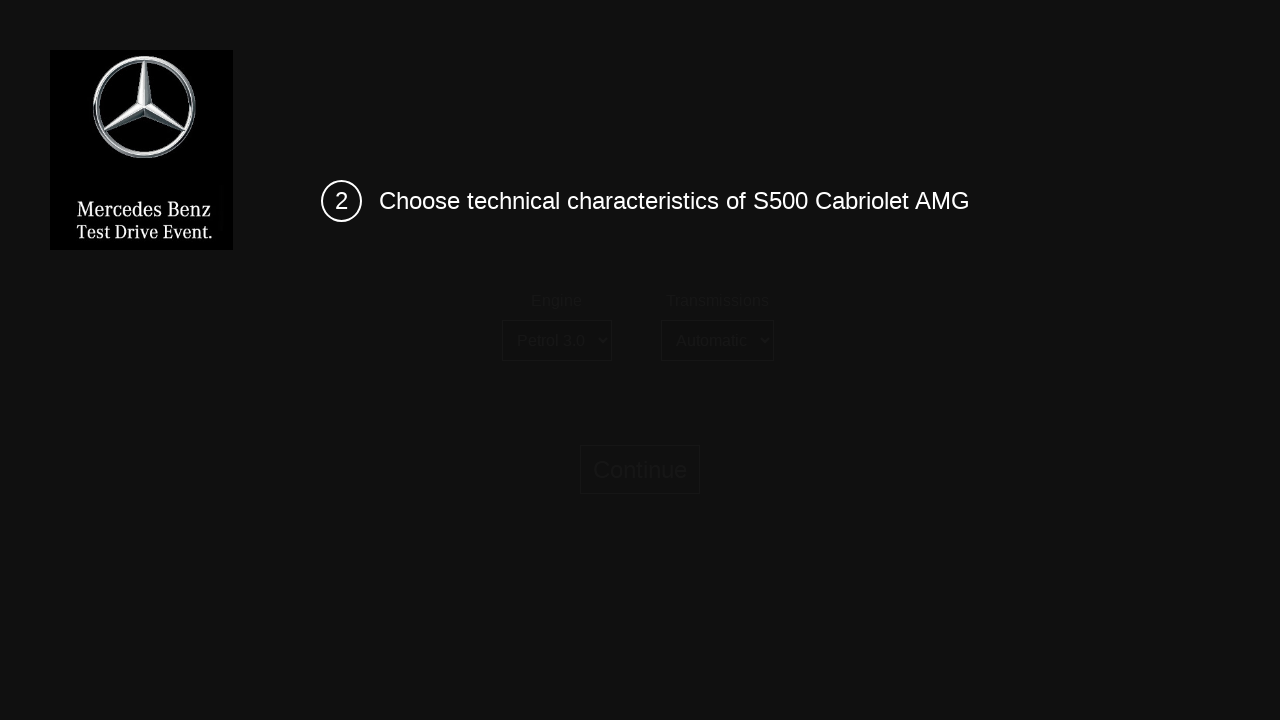

Clicked engine selection dropdown at (556, 340) on xpath=//*[@id="engine"]
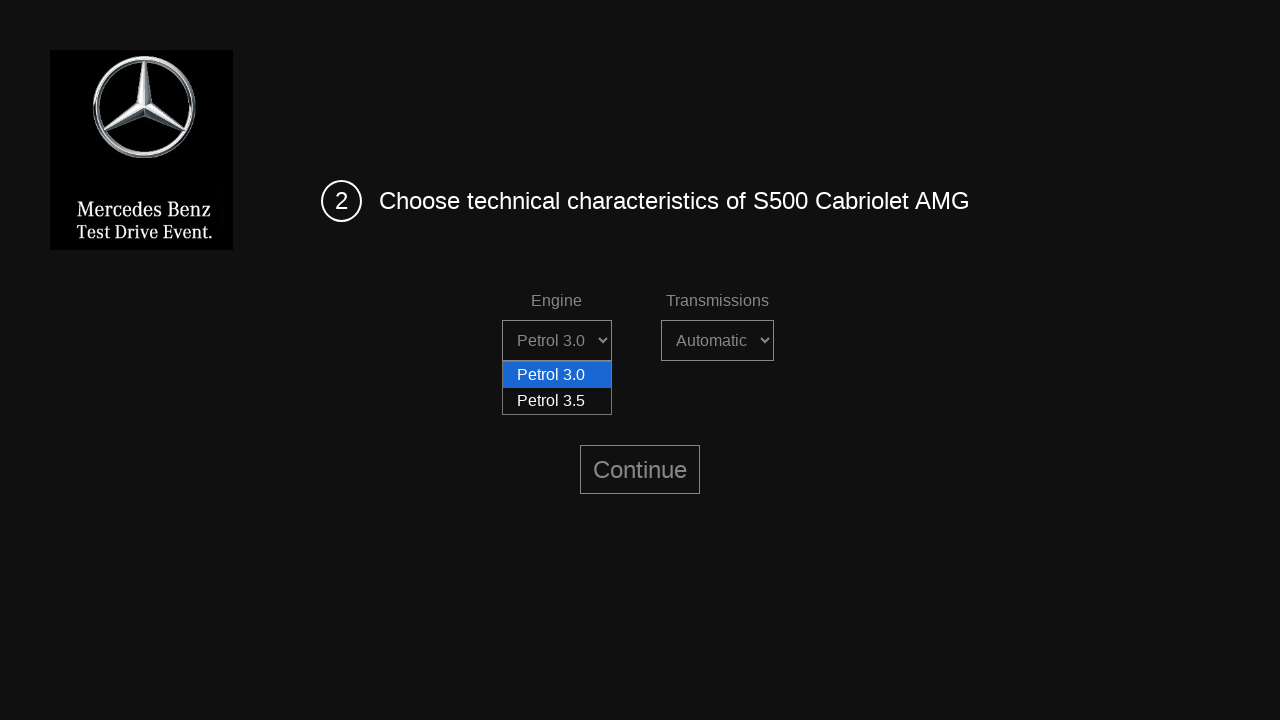

Selected engine option by pressing Enter
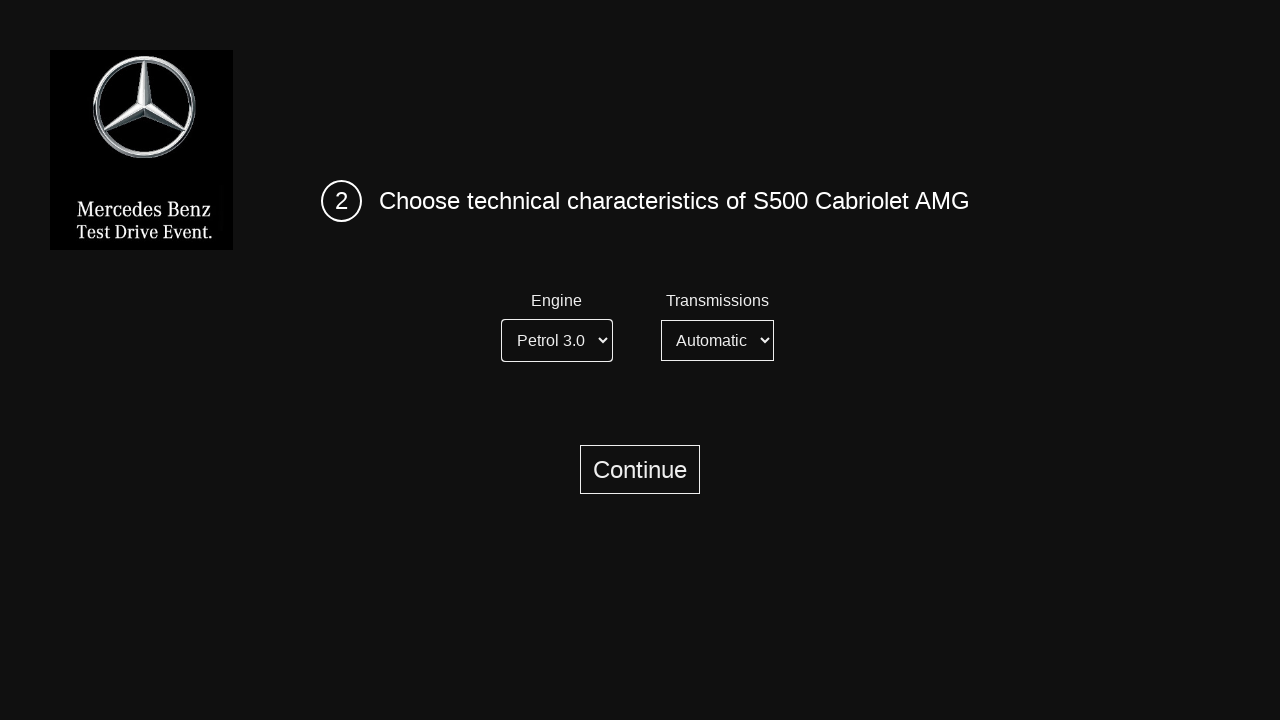

Clicked transmission selection dropdown at (717, 340) on xpath=//*[@id="transmission"]
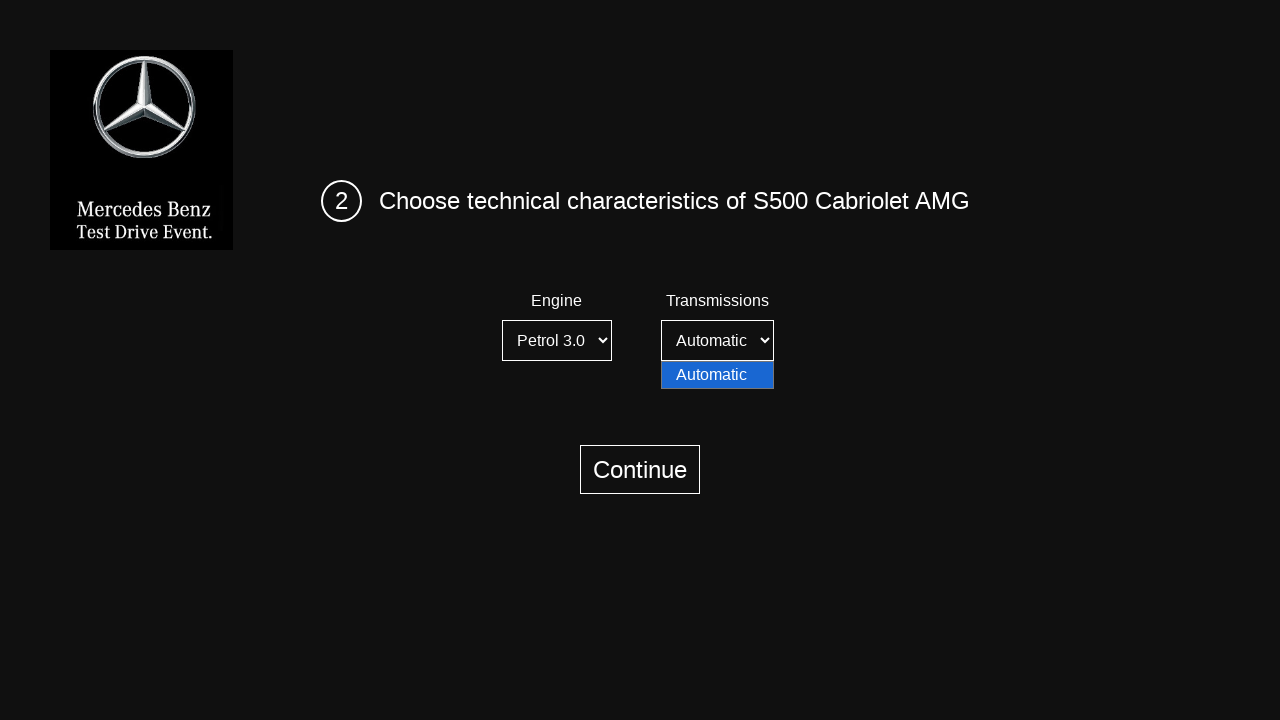

Clicked button to proceed to step 3 (user information) at (640, 470) on xpath=//*[@id="go_to_step_3"]
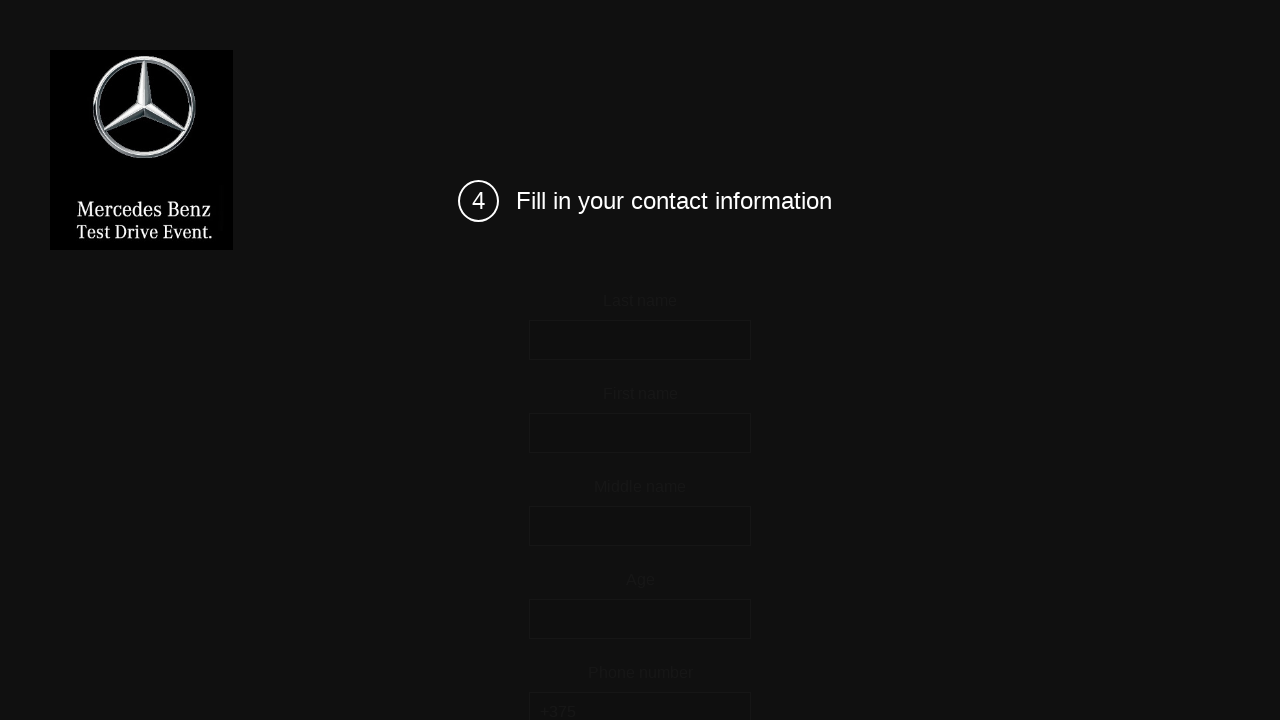

Filled last name field with 'Petrov' on //*[@id="form_last_name"]
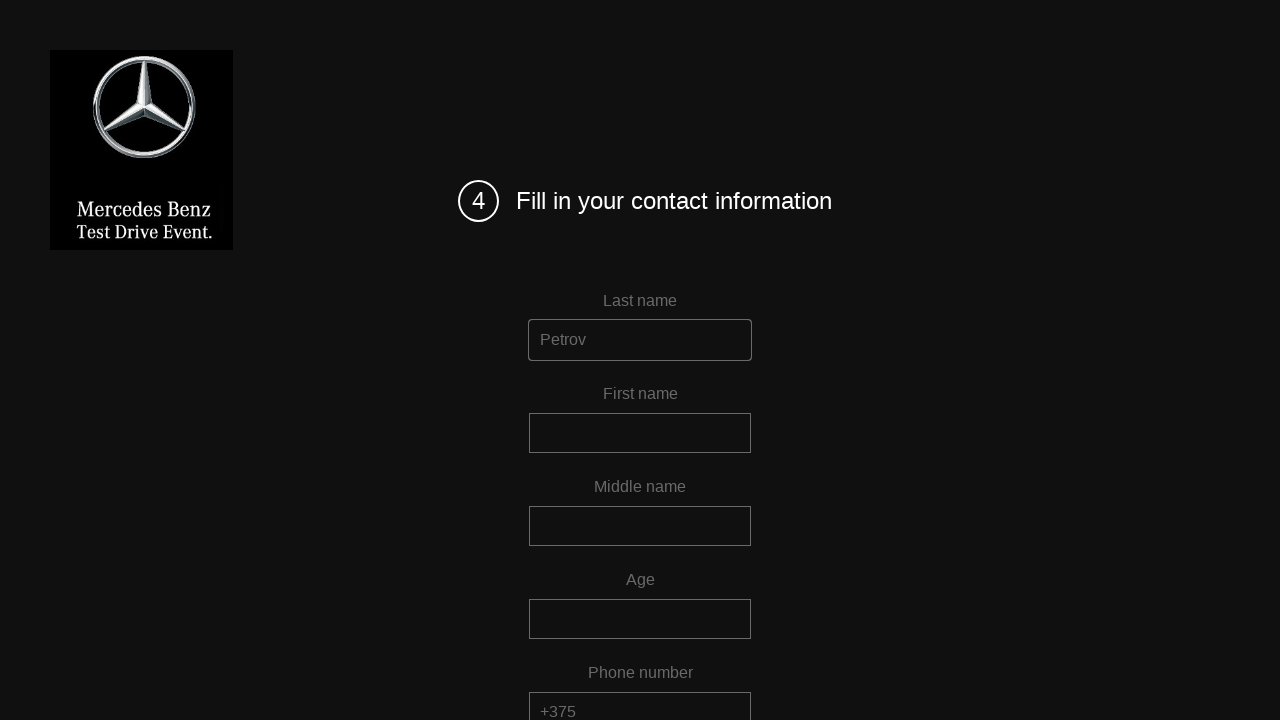

Filled first name field with 'Alexey' on //*[@id="form_first_name"]
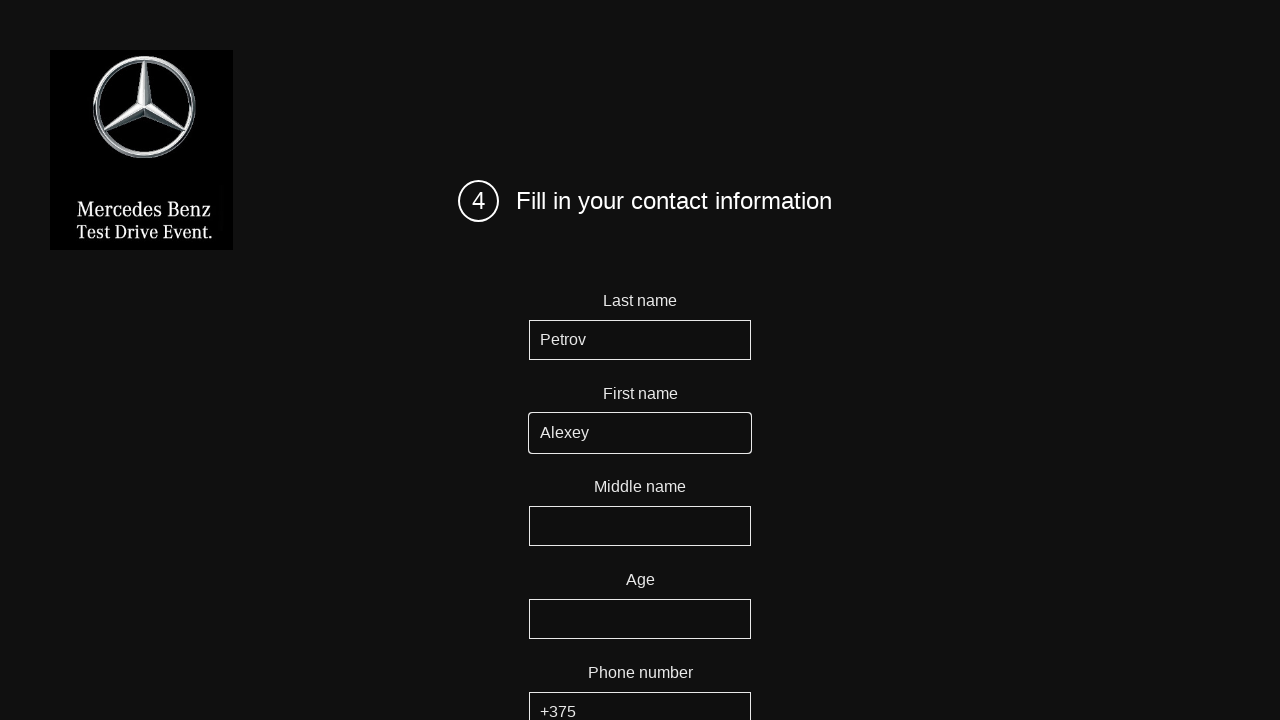

Filled middle name field with 'Sergeevich' on //*[@id="form_middle_name"]
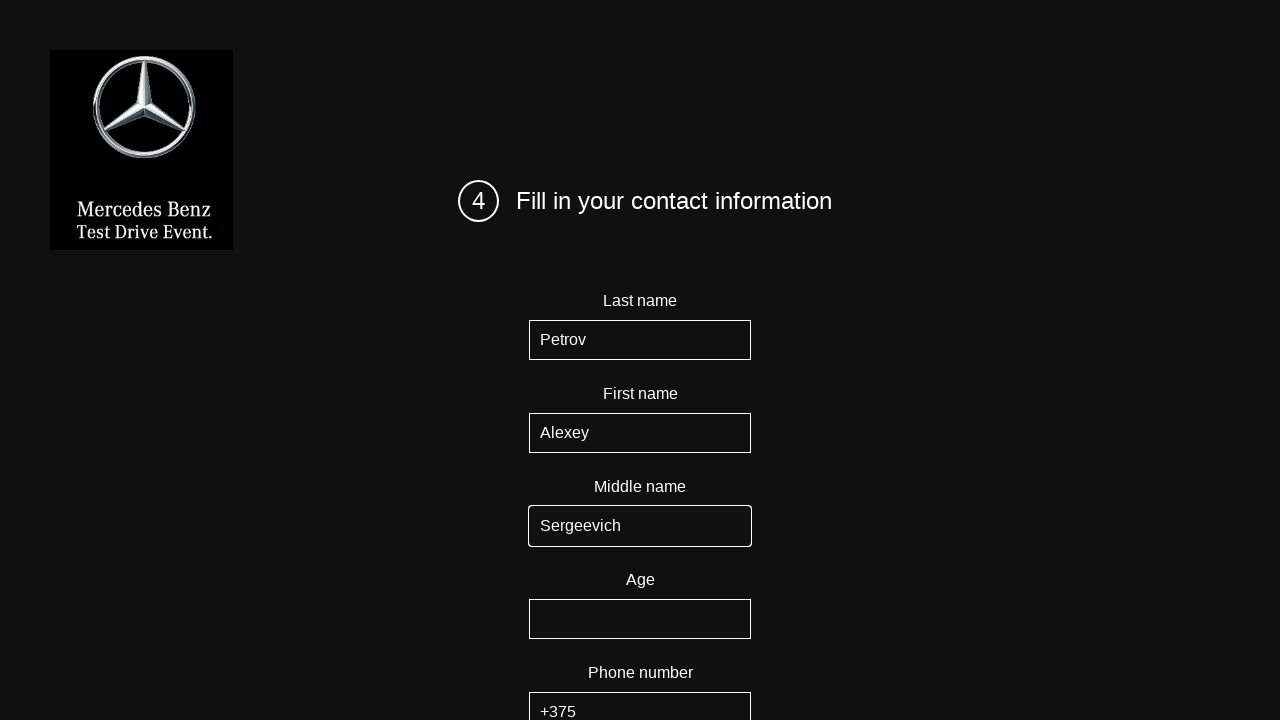

Filled age field with '32' on //*[@id="form_age"]
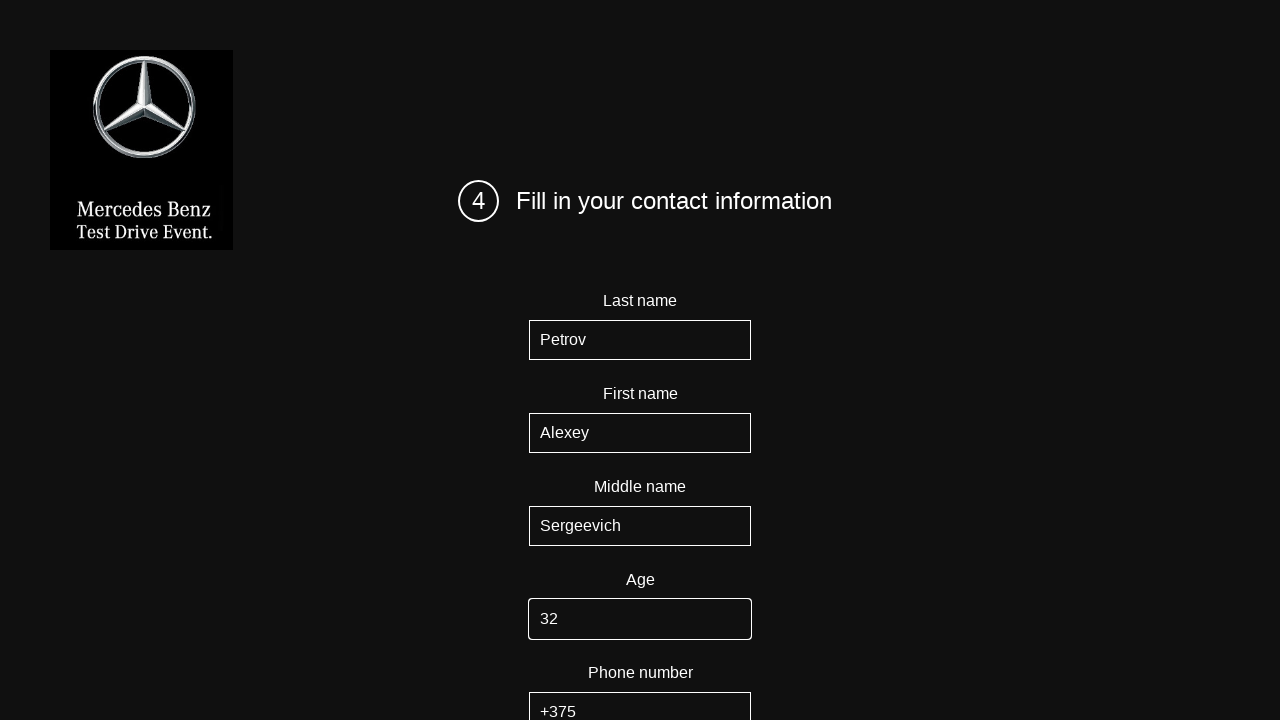

Filled phone number field with '89991234567' on //*[@id="form_phone"]
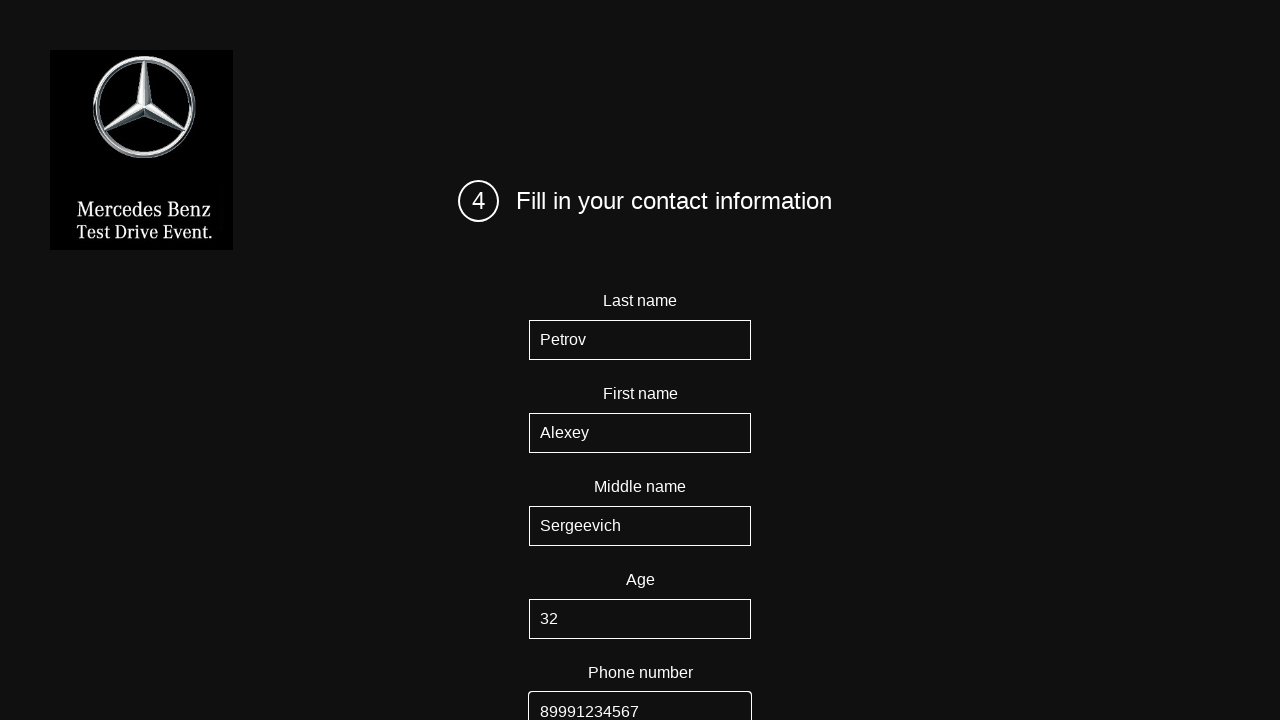

Clicked button to proceed to step 4 (booking confirmation) at (640, 696) on xpath=//*[@id="go_to_step_4"]
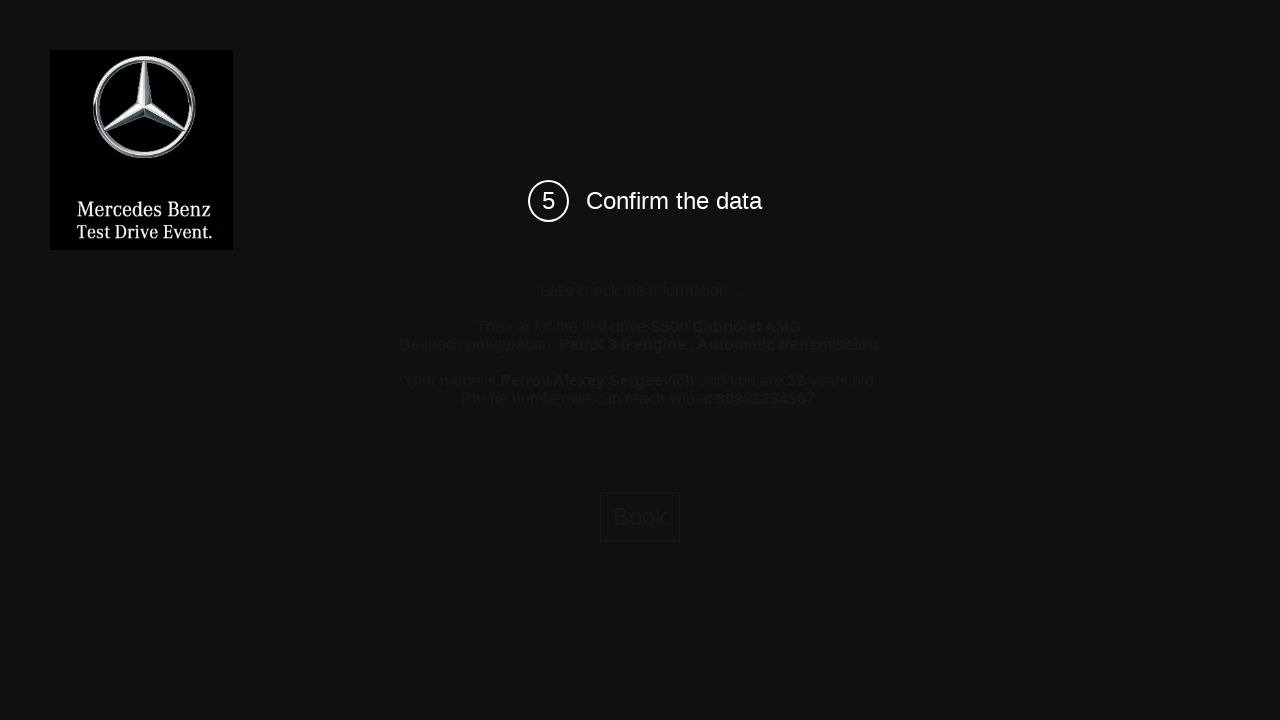

Clicked finish button to complete the booking at (640, 516) on xpath=//*[@id="finish"]
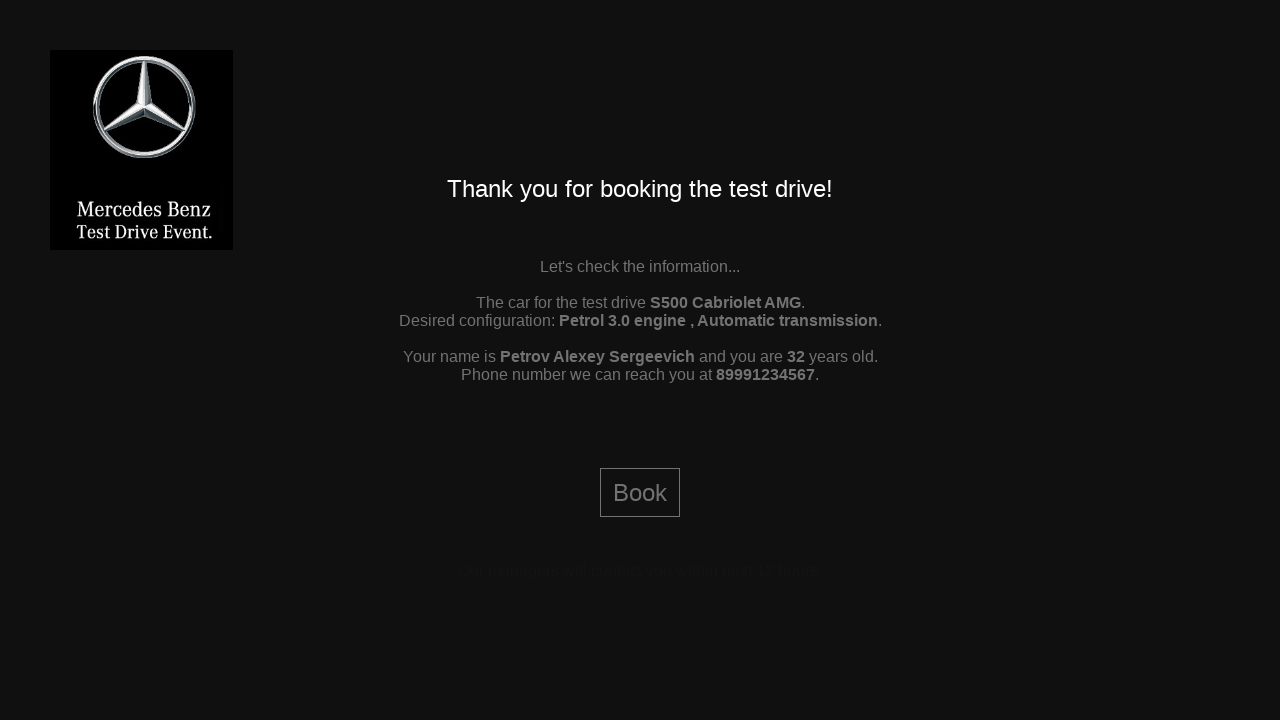

Booking confirmation page loaded with title element visible
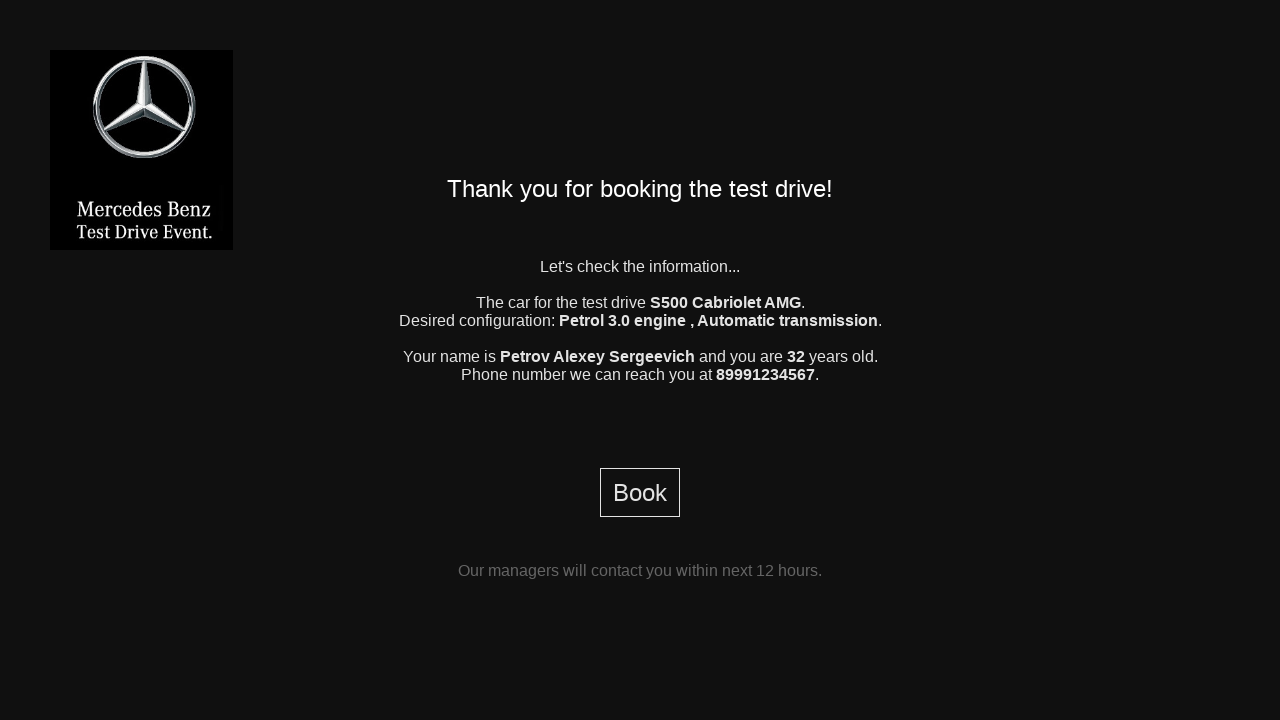

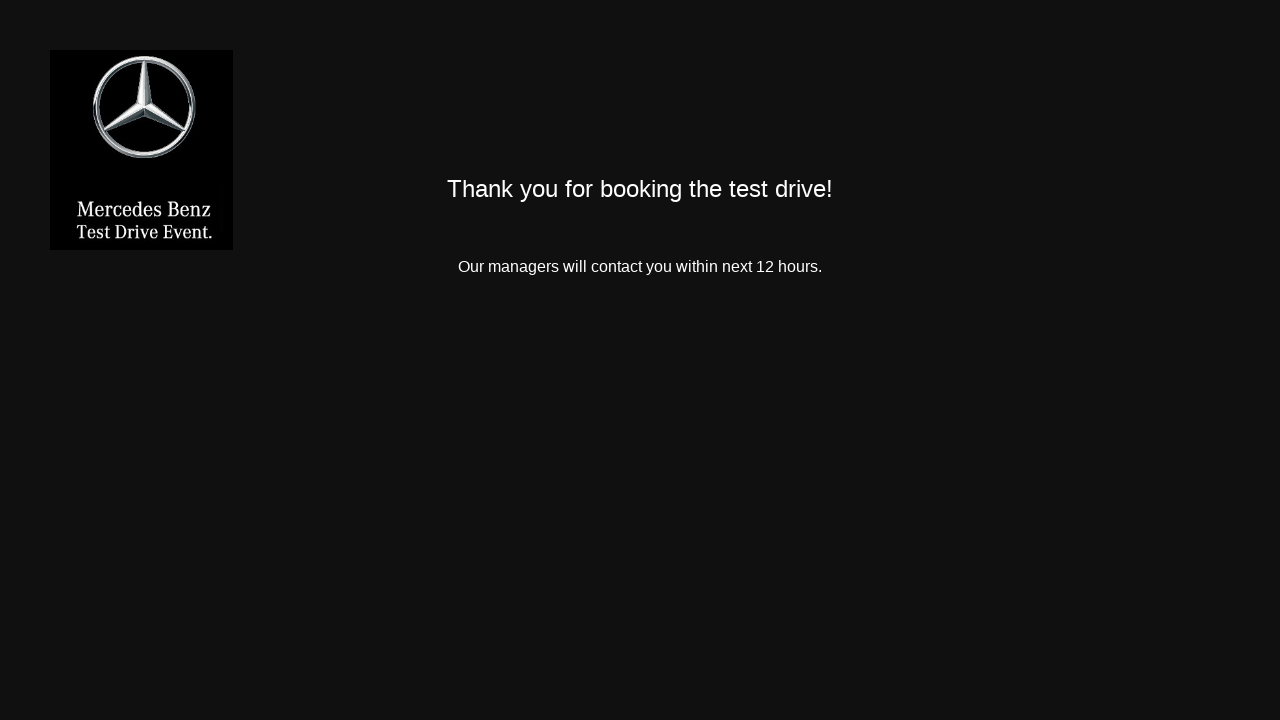